Tests slider functionality by dragging the slider handle to different positions using mouse movements

Starting URL: https://demoqa.com/slider

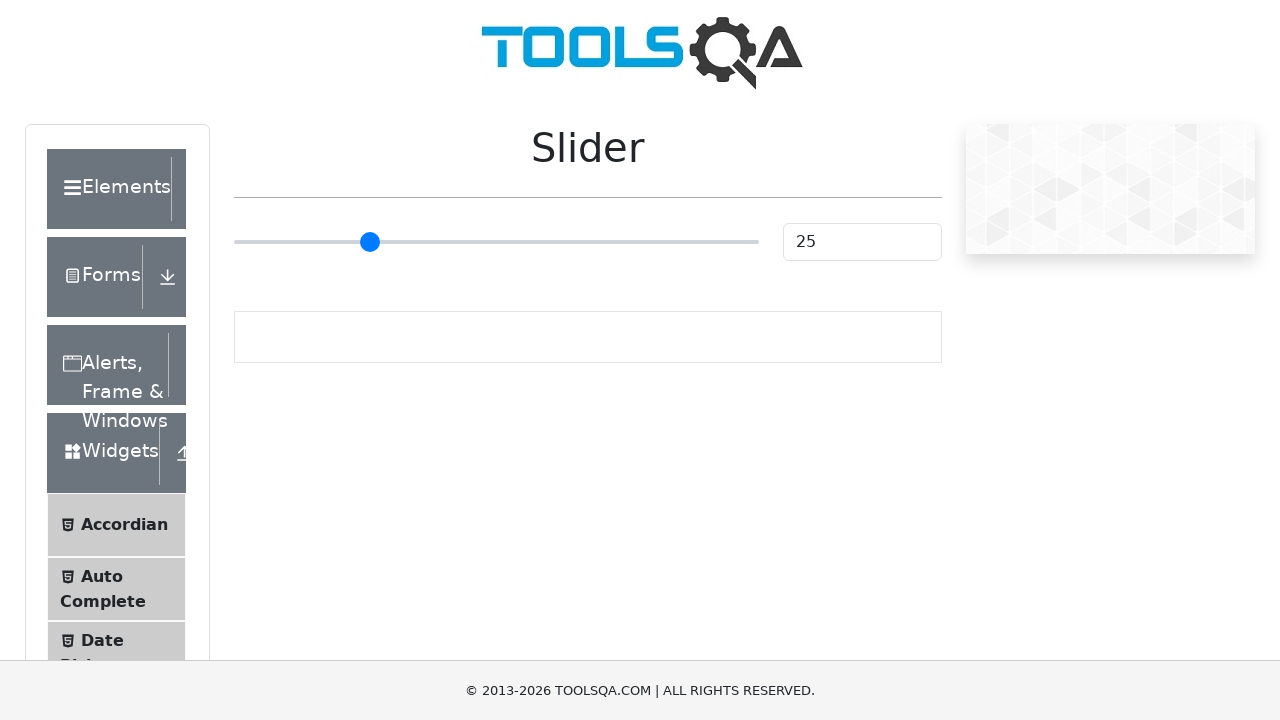

Scrolled down 200 pixels to make slider visible
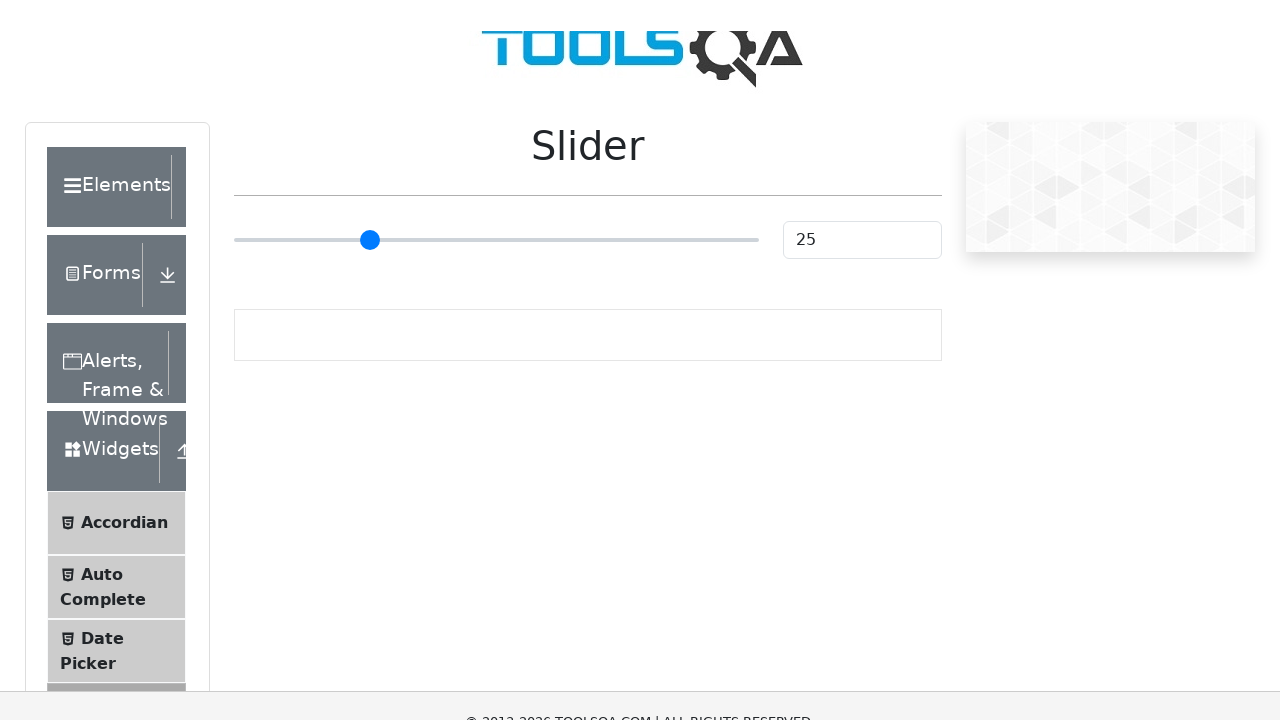

Located slider element
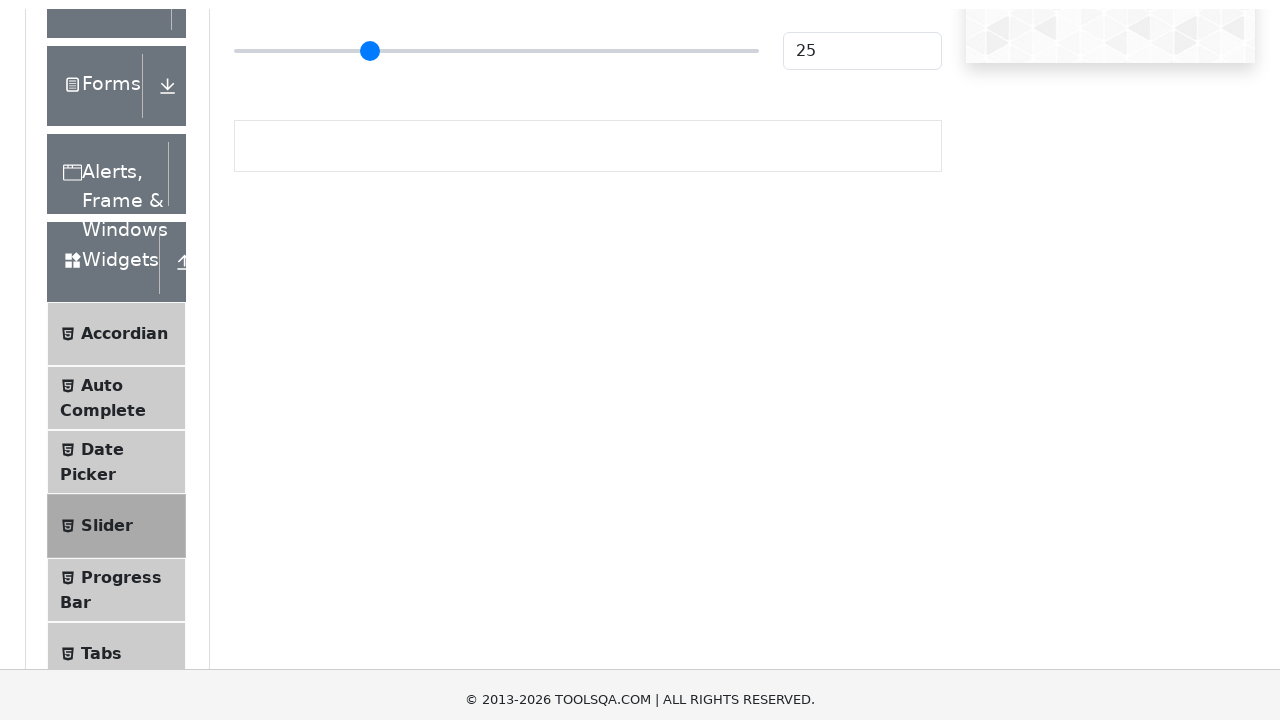

Retrieved slider bounding box for positioning
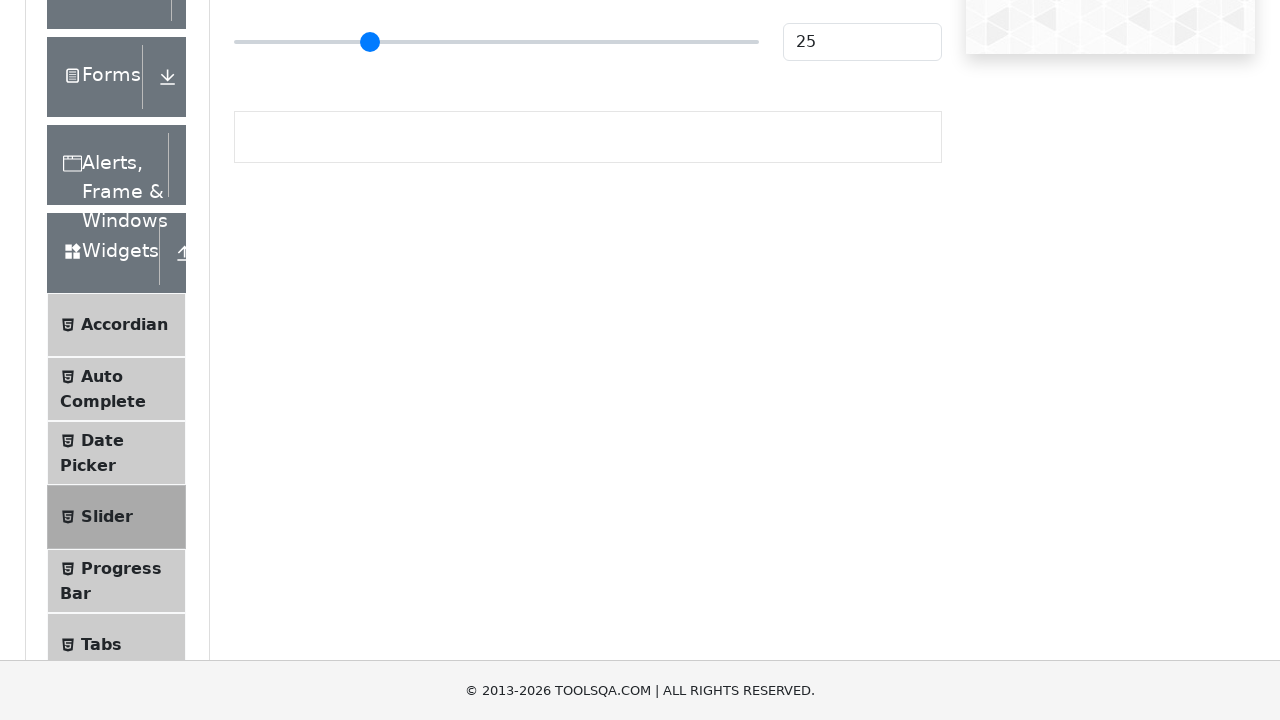

Moved mouse to slider center position at (496, 42)
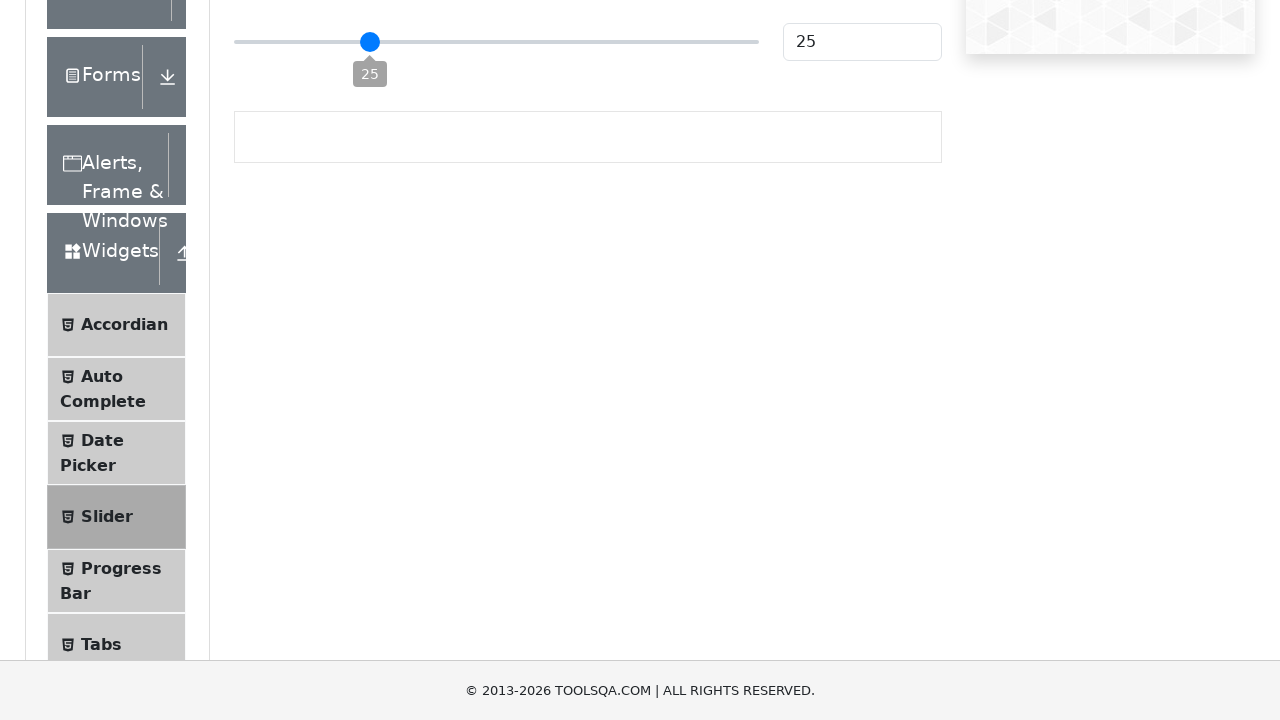

Pressed mouse button down on slider at (496, 42)
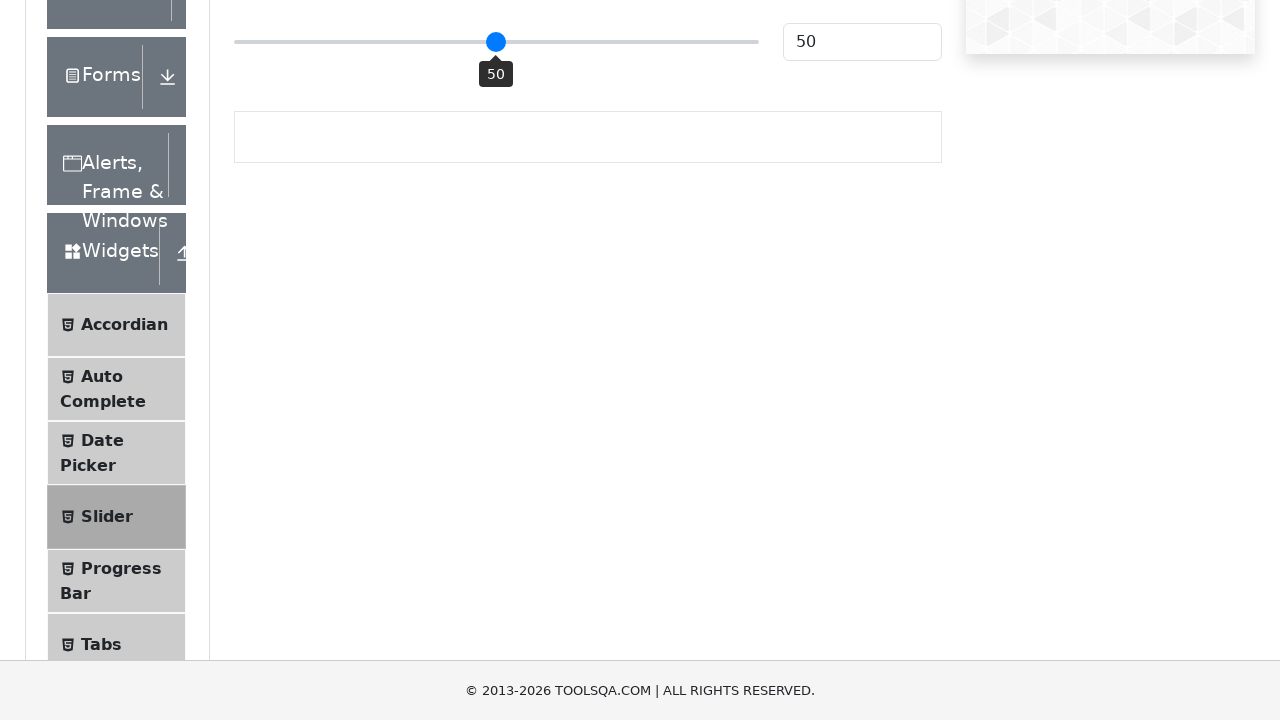

Dragged slider handle 100 pixels to the right at (596, 42)
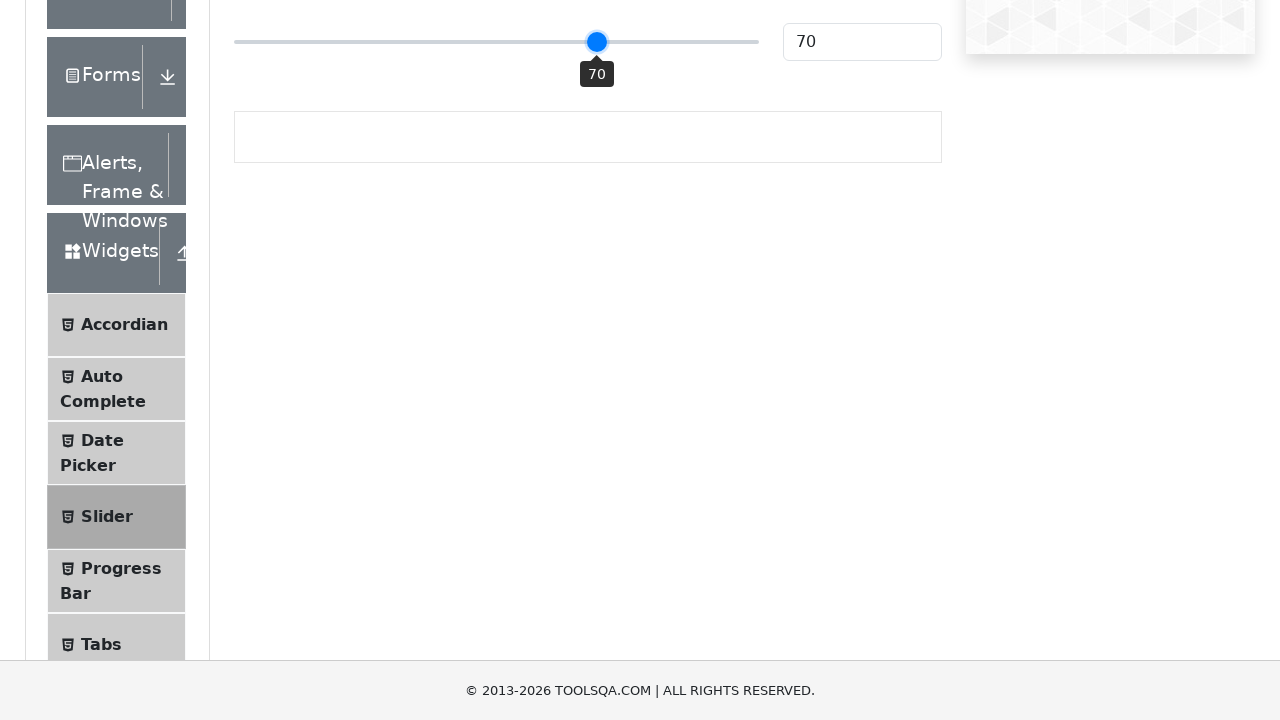

Released mouse button to complete rightward drag at (596, 42)
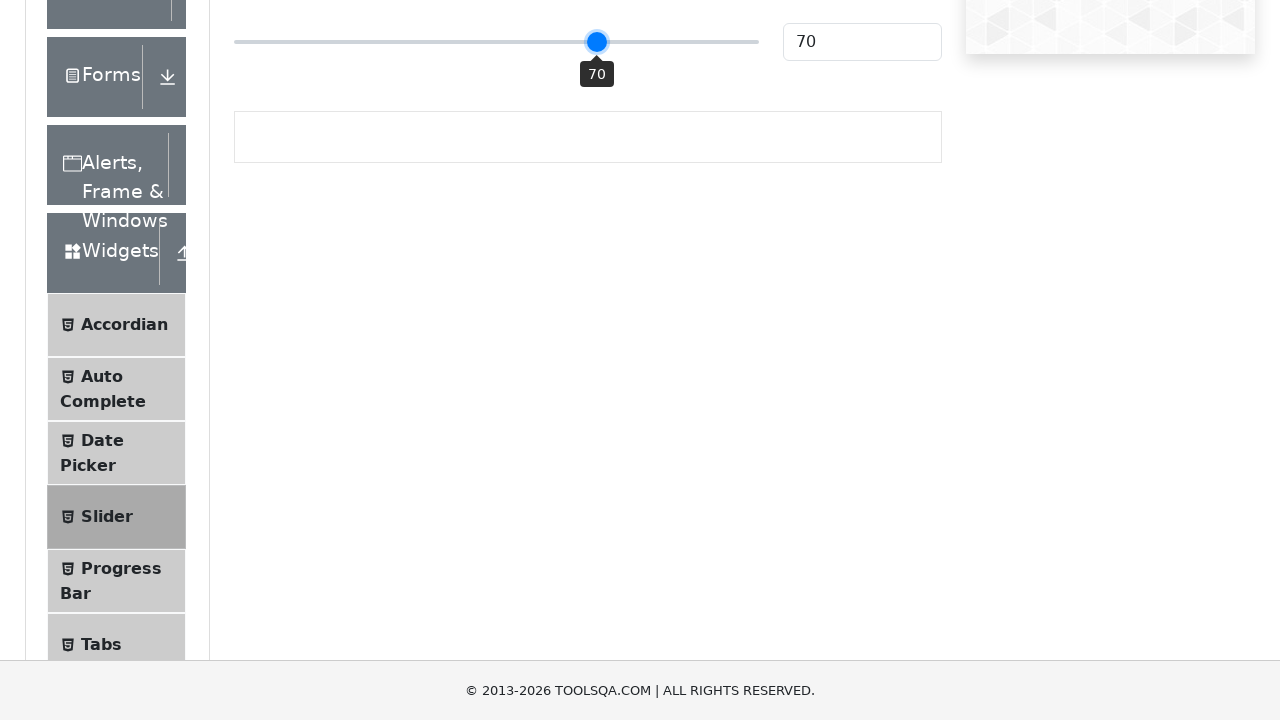

Moved mouse to current slider position at (596, 42)
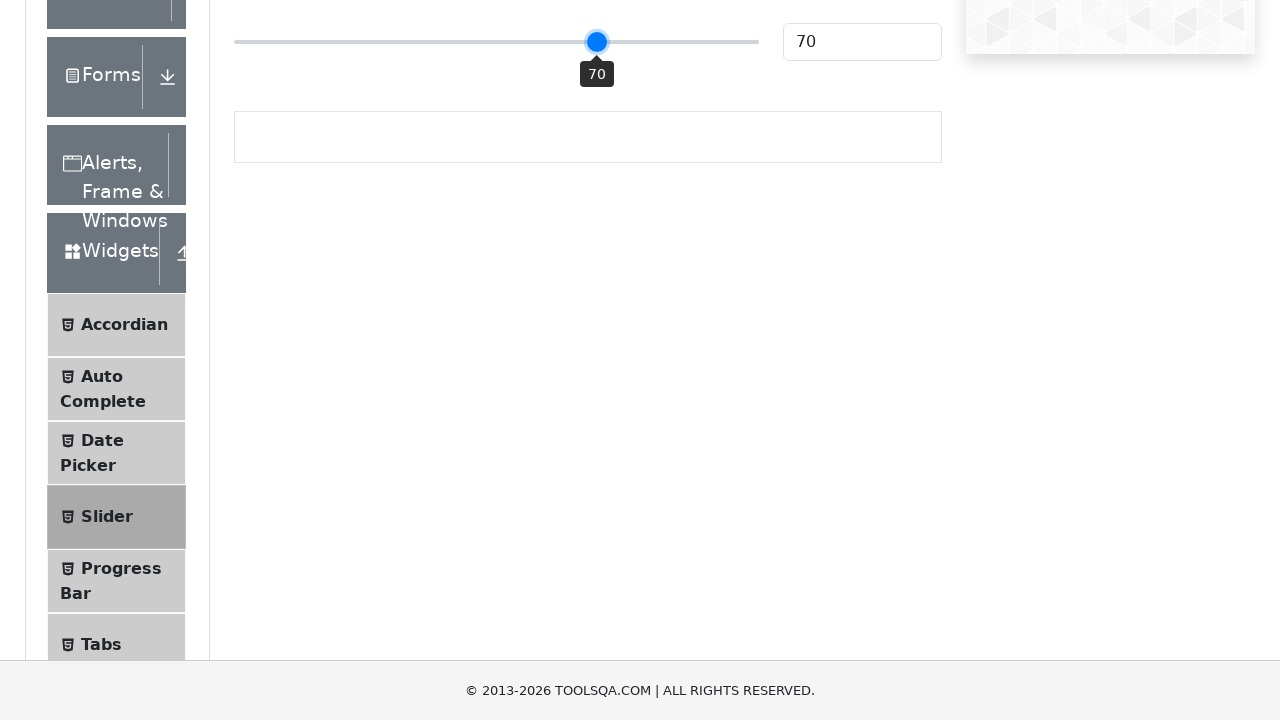

Pressed mouse button down on slider for leftward drag at (596, 42)
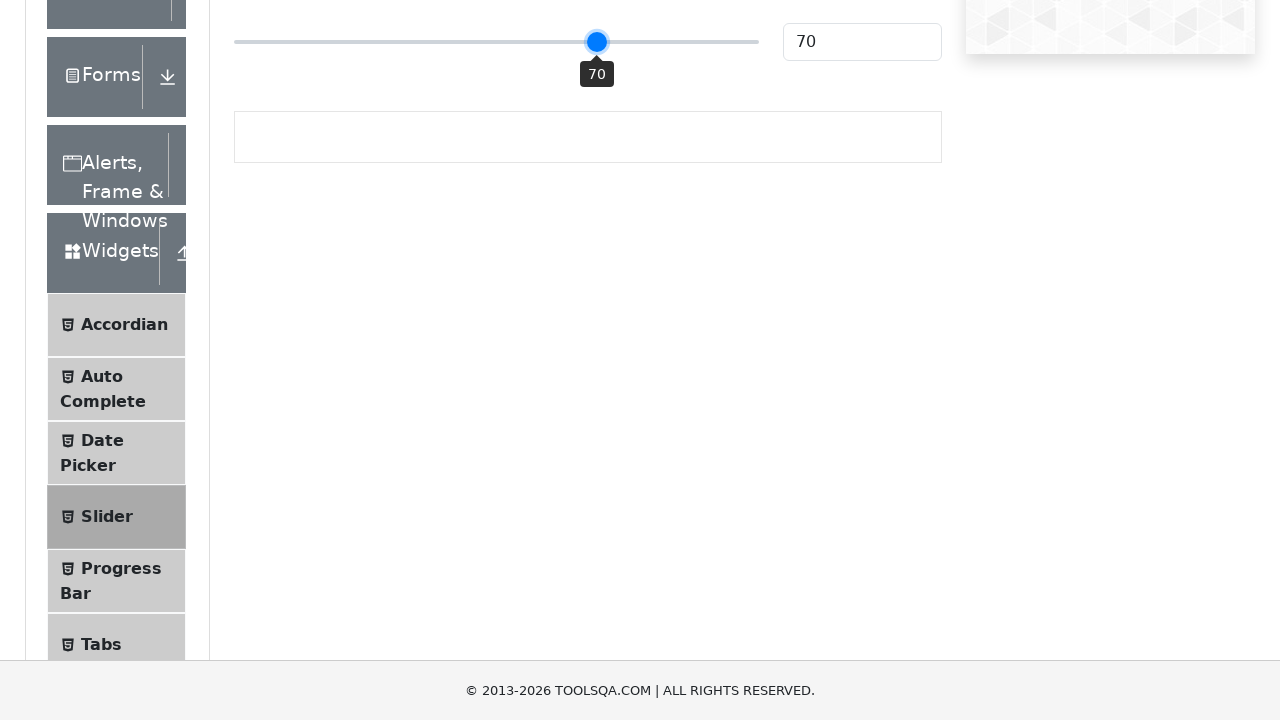

Dragged slider handle 50 pixels to the left at (546, 42)
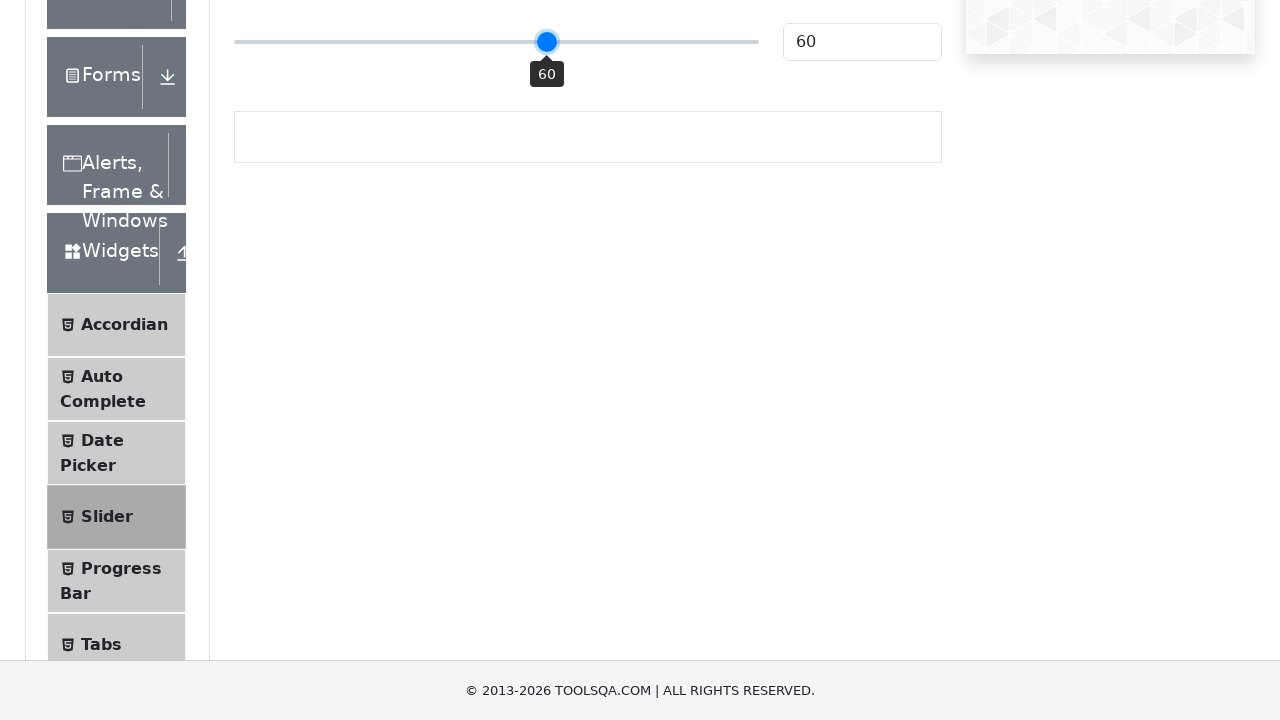

Released mouse button to complete leftward drag at (546, 42)
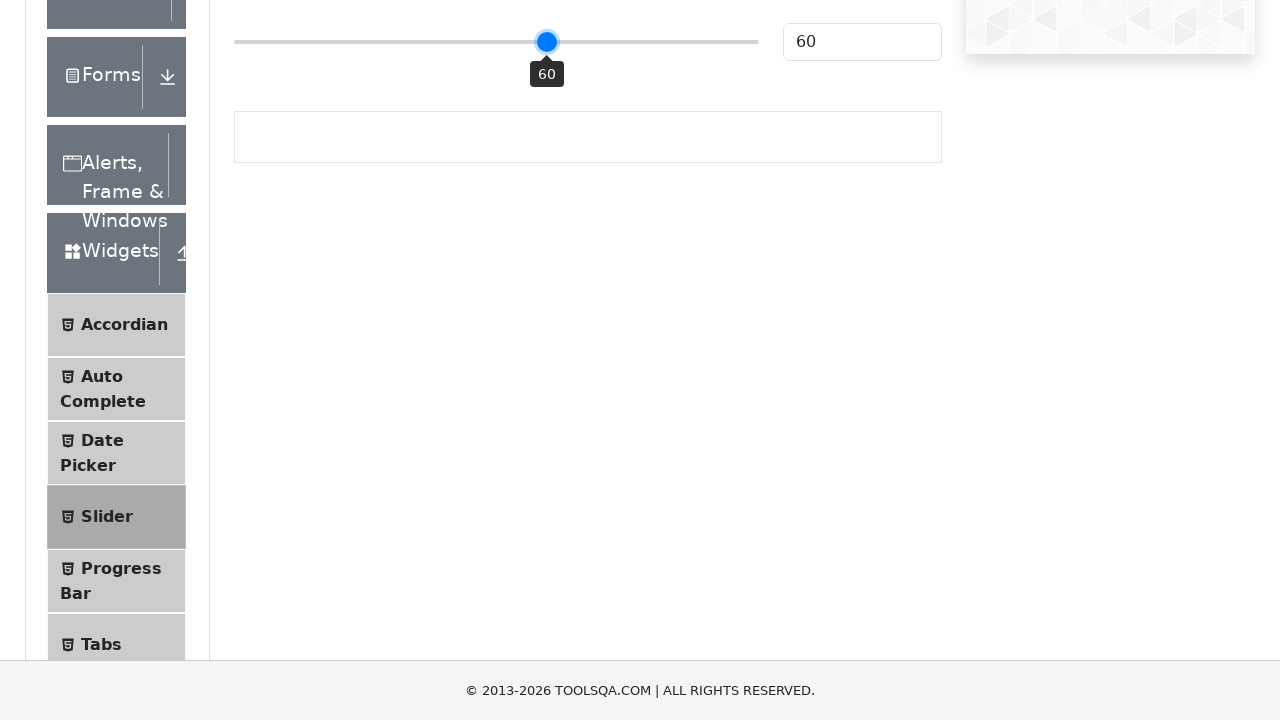

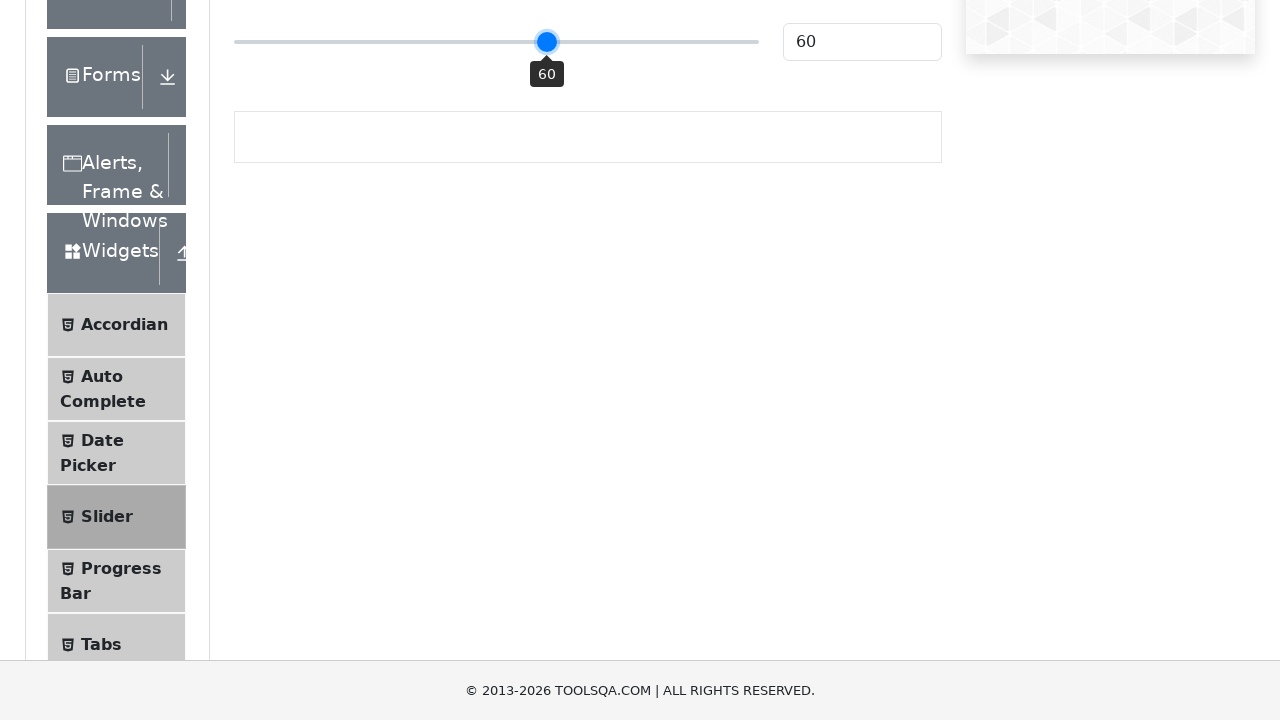